Tests double-click functionality on a W3Schools demo page by switching to an iframe, double-clicking on a text element, and verifying that the element's style changes to red.

Starting URL: https://www.w3schools.com/tags/tryit.asp?filename=tryhtml5_ev_ondblclick2

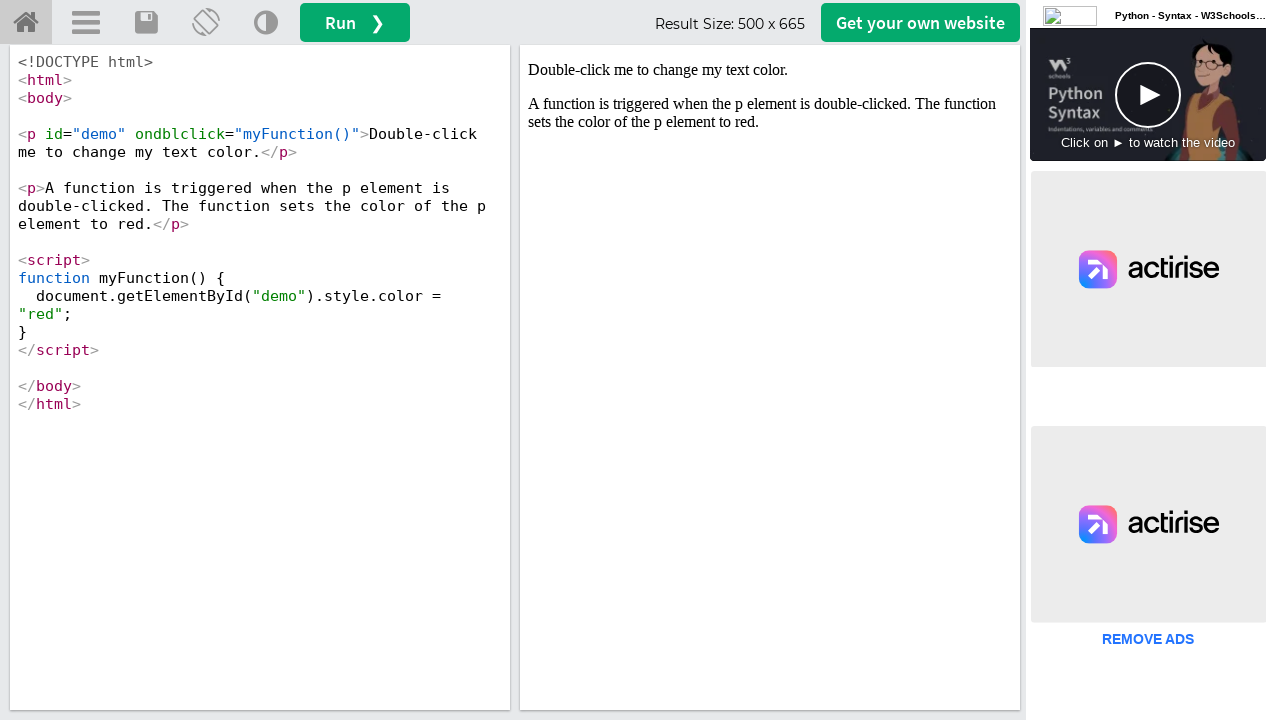

Located iframe with demo content
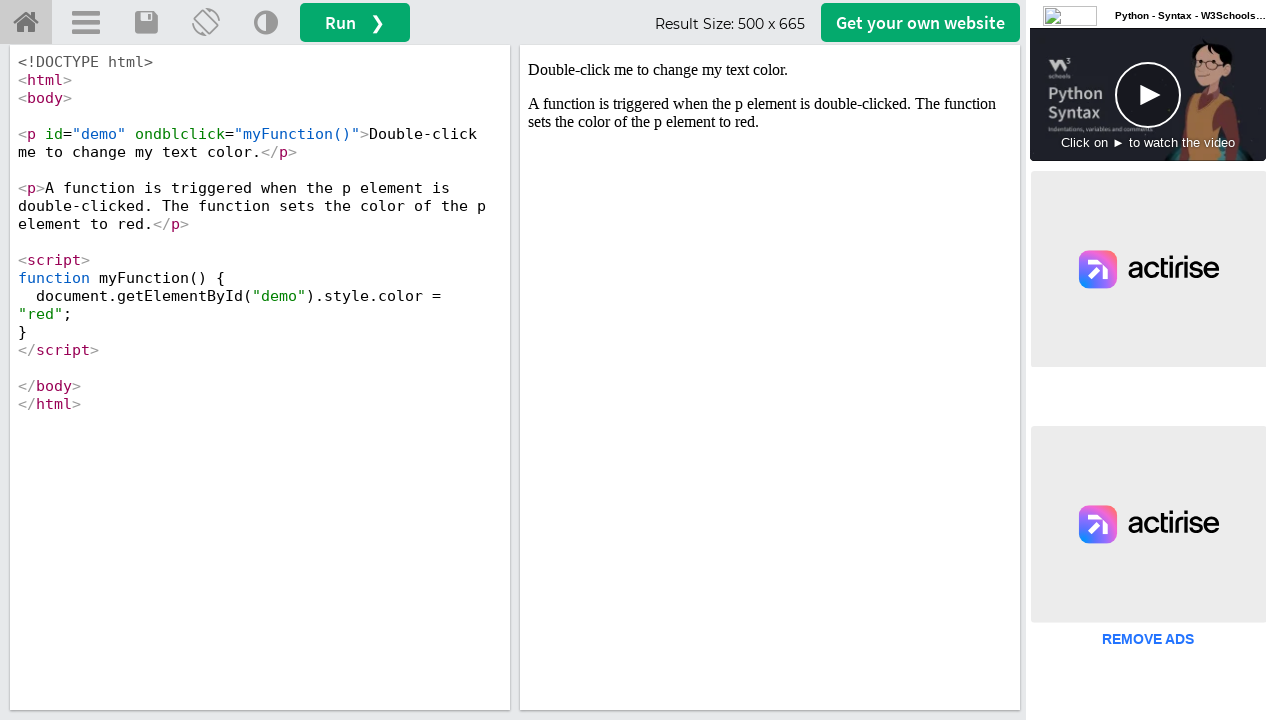

Located text element with id 'demo' inside iframe
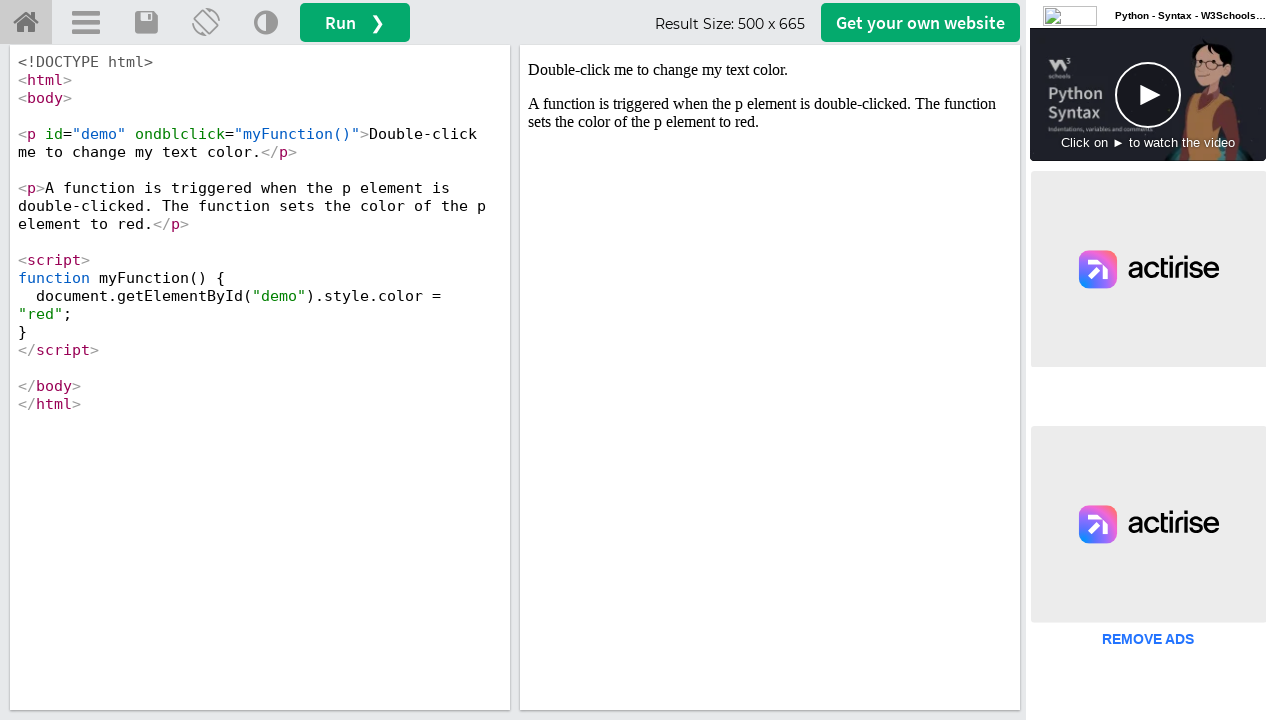

Double-clicked on the text element at (770, 70) on #iframeResult >> internal:control=enter-frame >> #demo
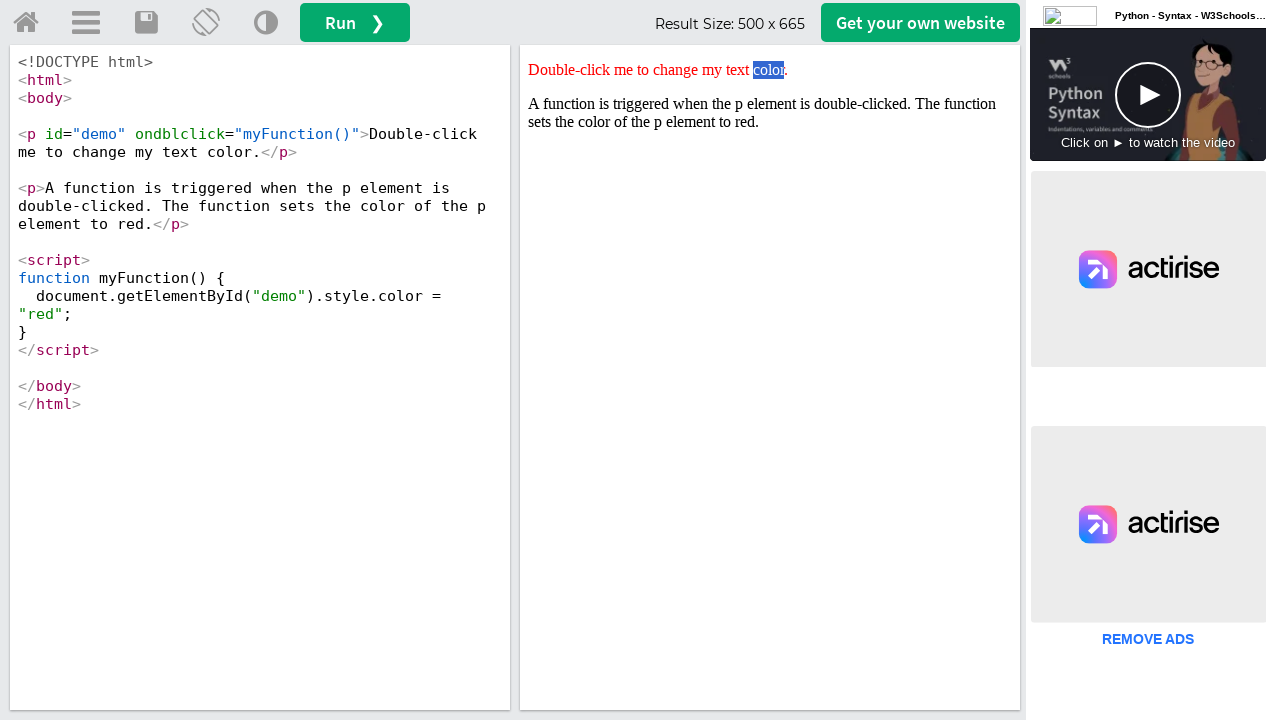

Retrieved style attribute from element
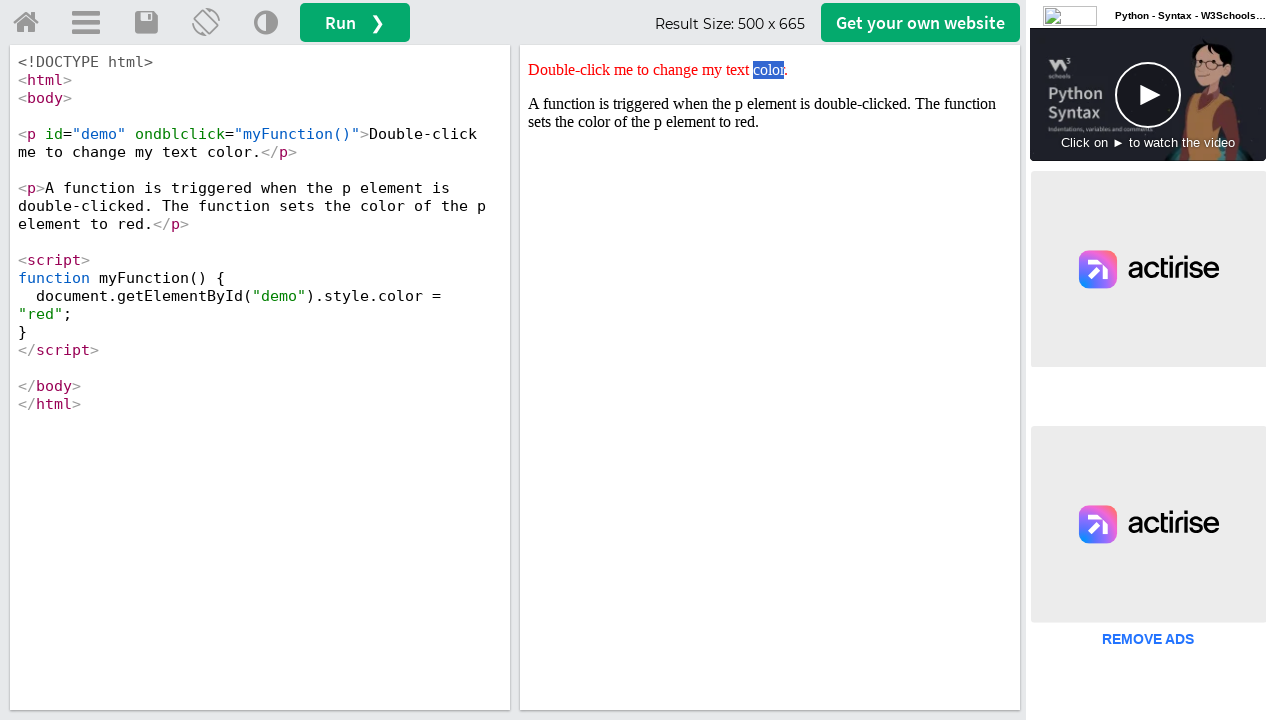

Verified that element style contains 'red'
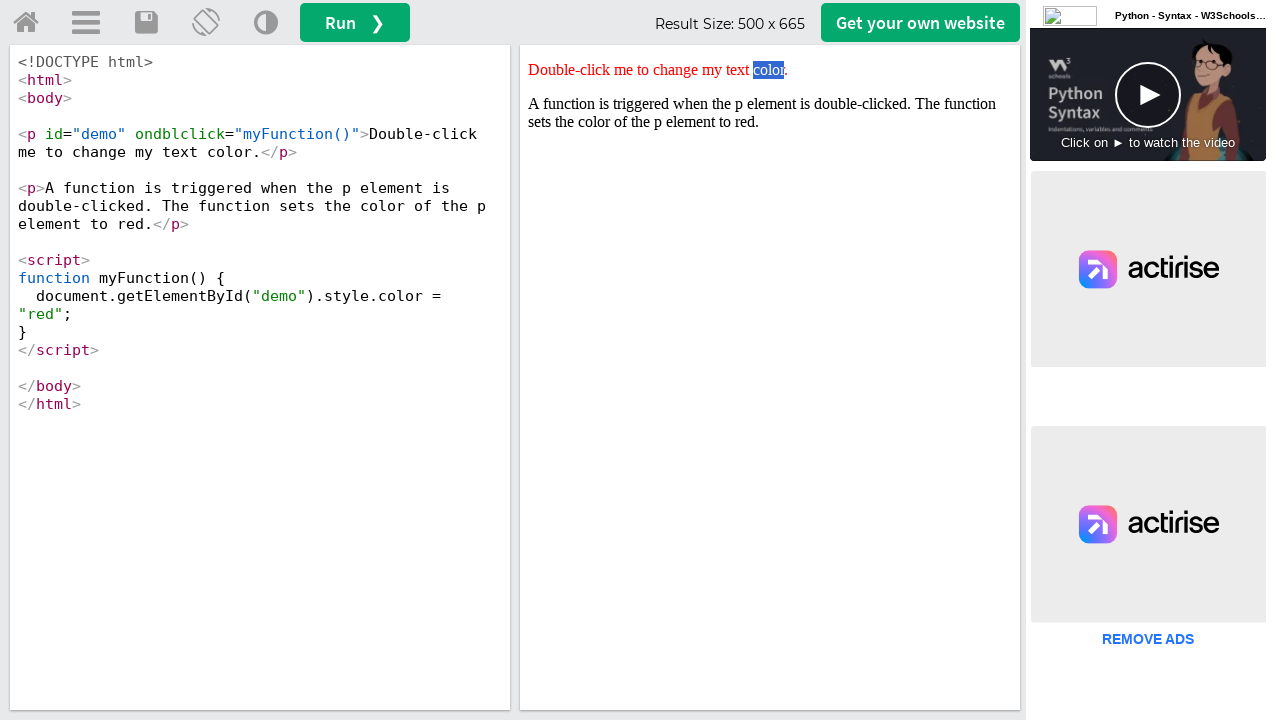

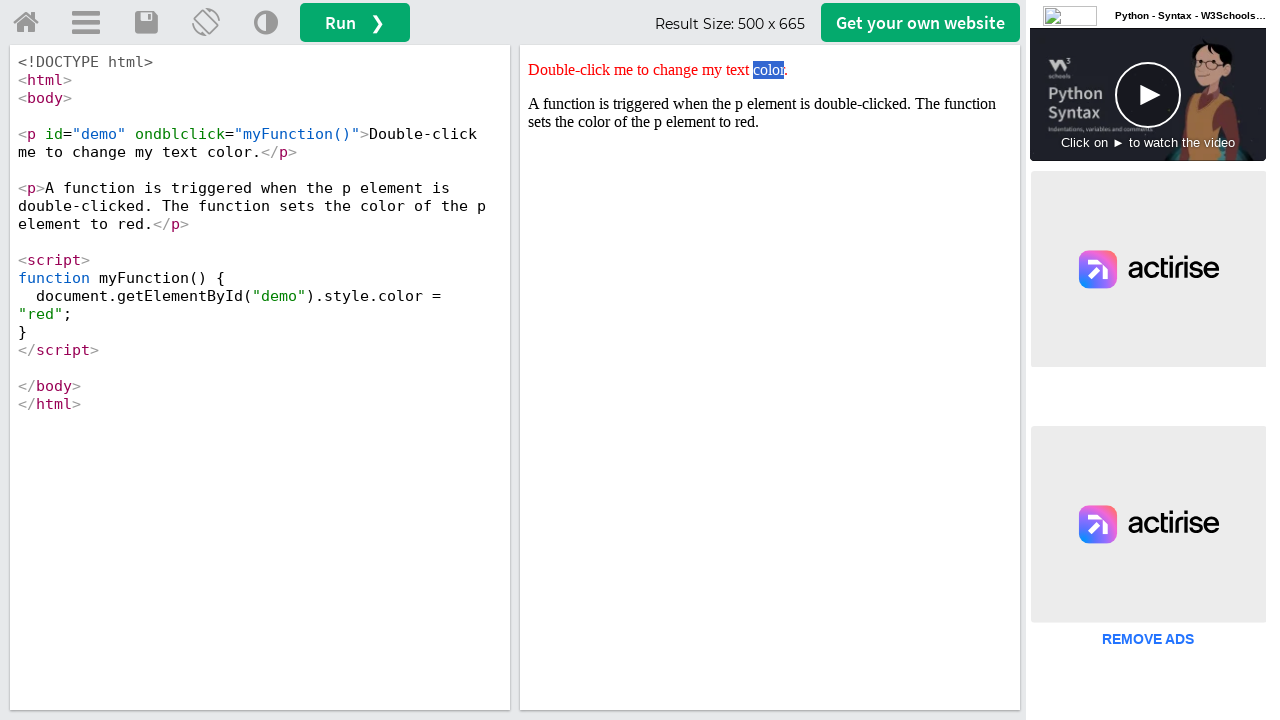